Tests that clicking Clear completed removes completed items from the list

Starting URL: https://demo.playwright.dev/todomvc

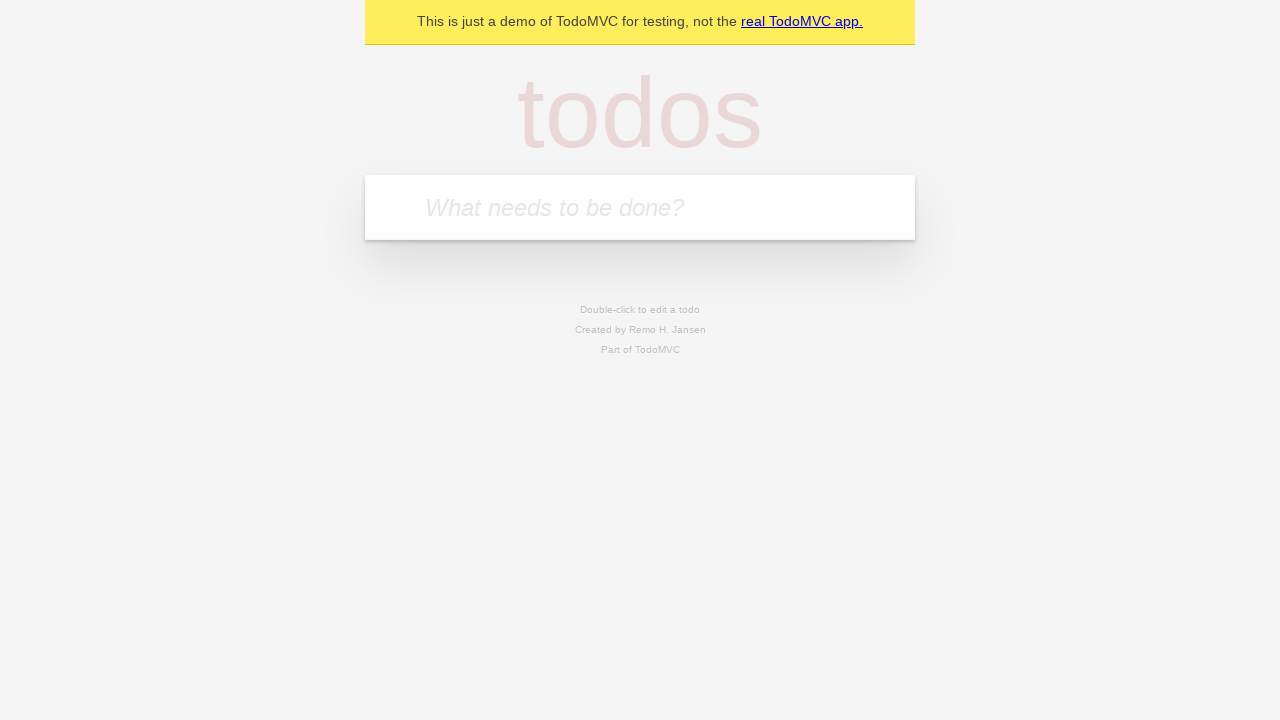

Filled todo input with 'buy some cheese' on internal:attr=[placeholder="What needs to be done?"i]
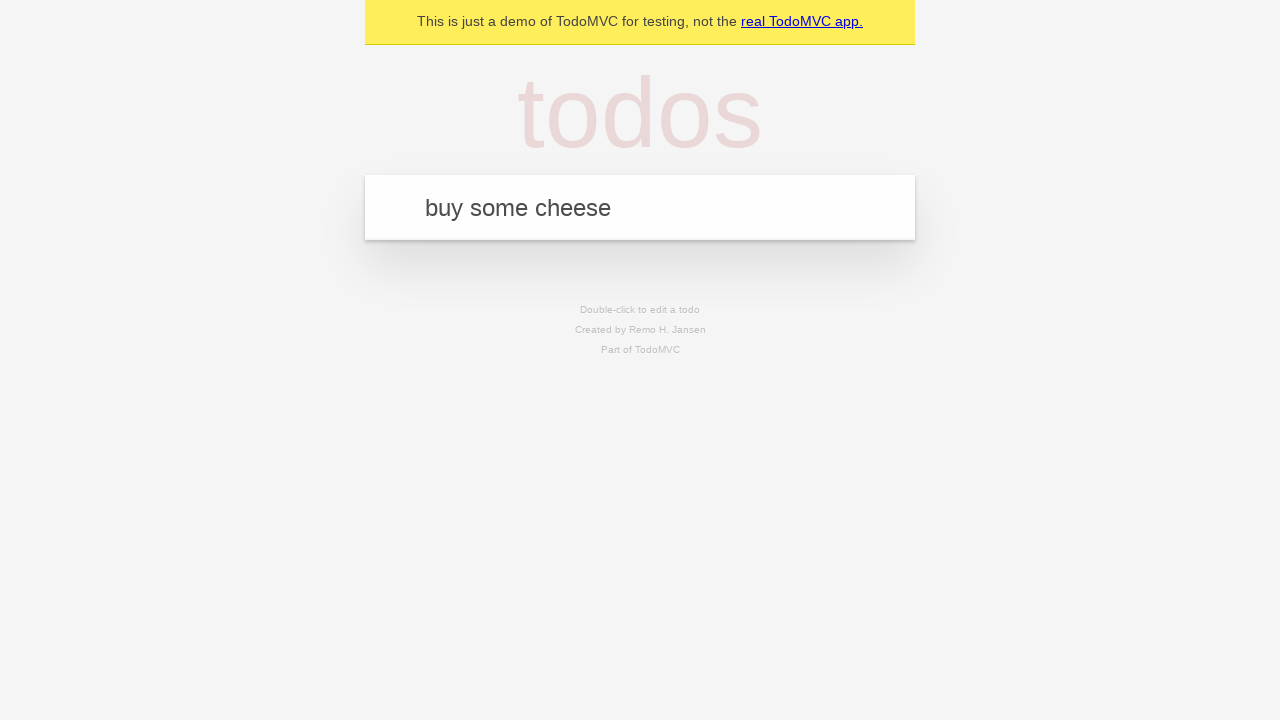

Pressed Enter to add first todo item on internal:attr=[placeholder="What needs to be done?"i]
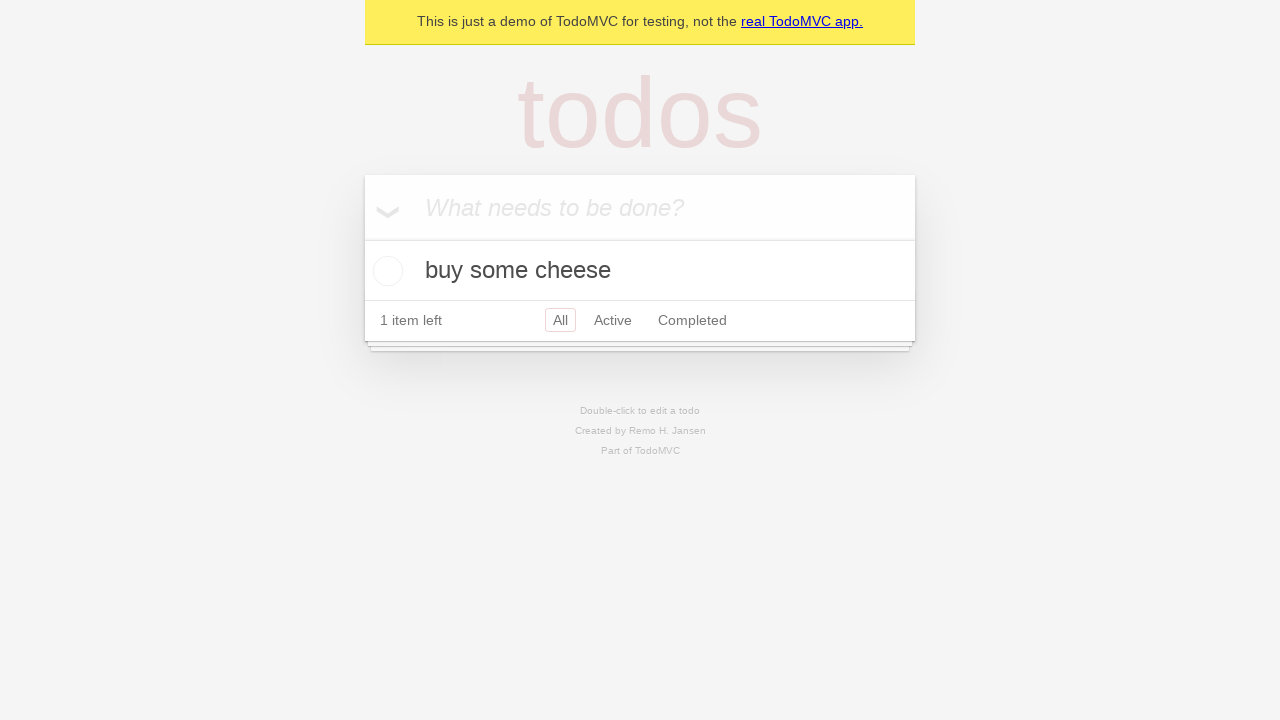

Filled todo input with 'feed the cat' on internal:attr=[placeholder="What needs to be done?"i]
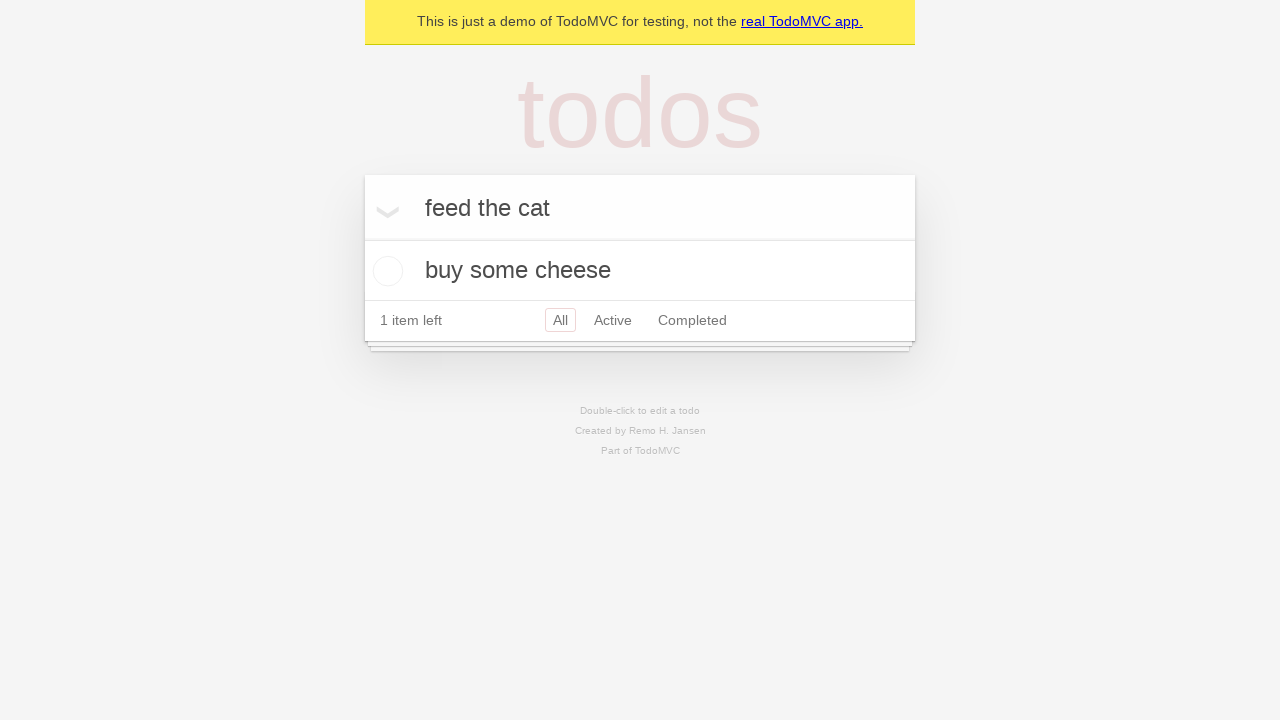

Pressed Enter to add second todo item on internal:attr=[placeholder="What needs to be done?"i]
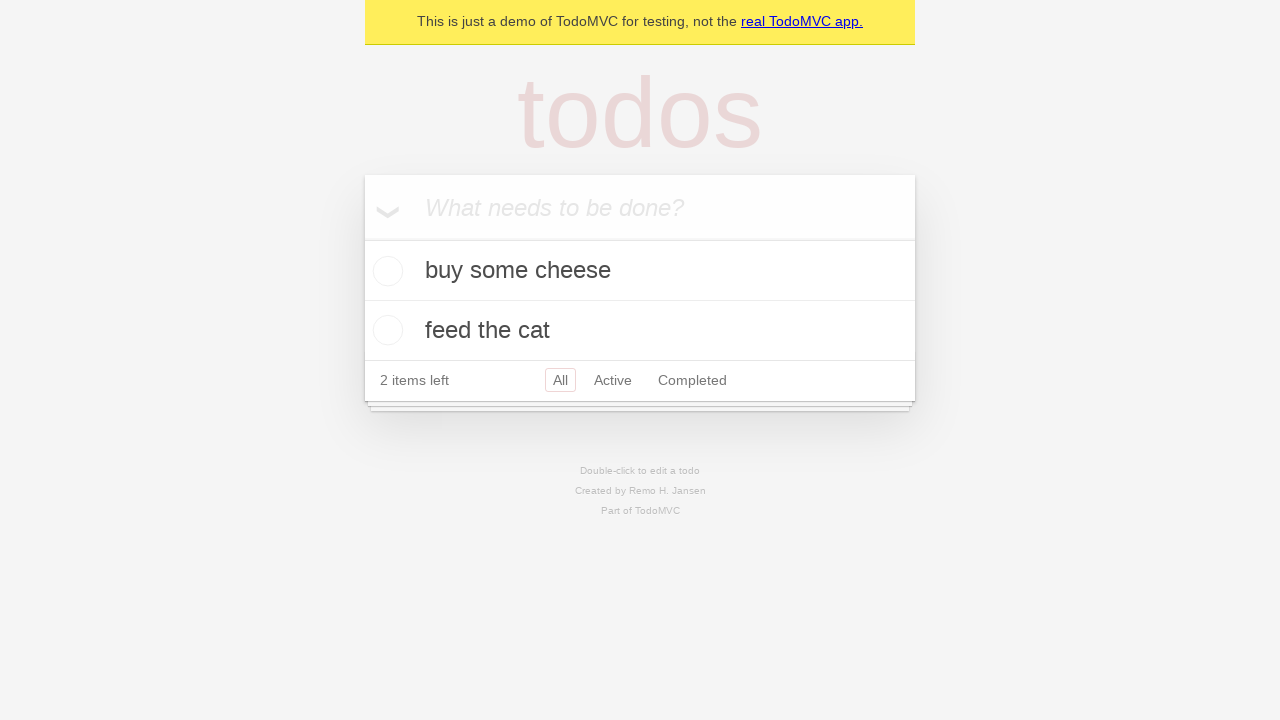

Filled todo input with 'book a doctors appointment' on internal:attr=[placeholder="What needs to be done?"i]
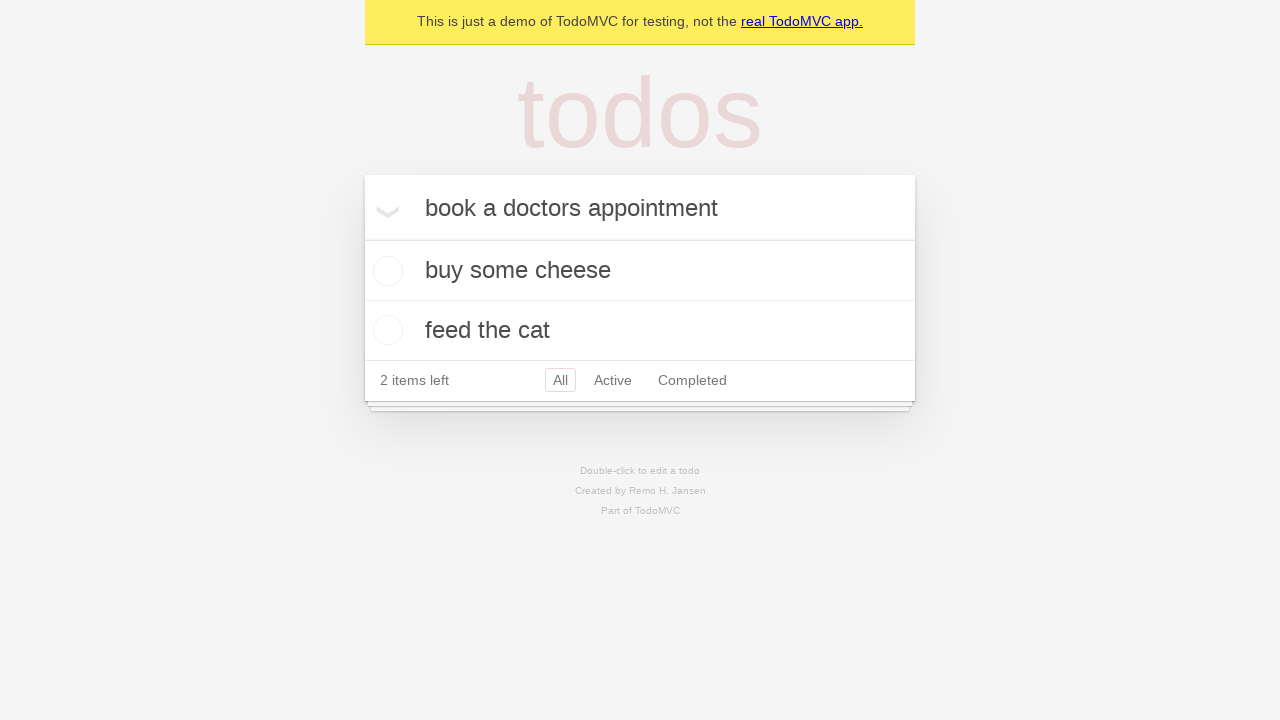

Pressed Enter to add third todo item on internal:attr=[placeholder="What needs to be done?"i]
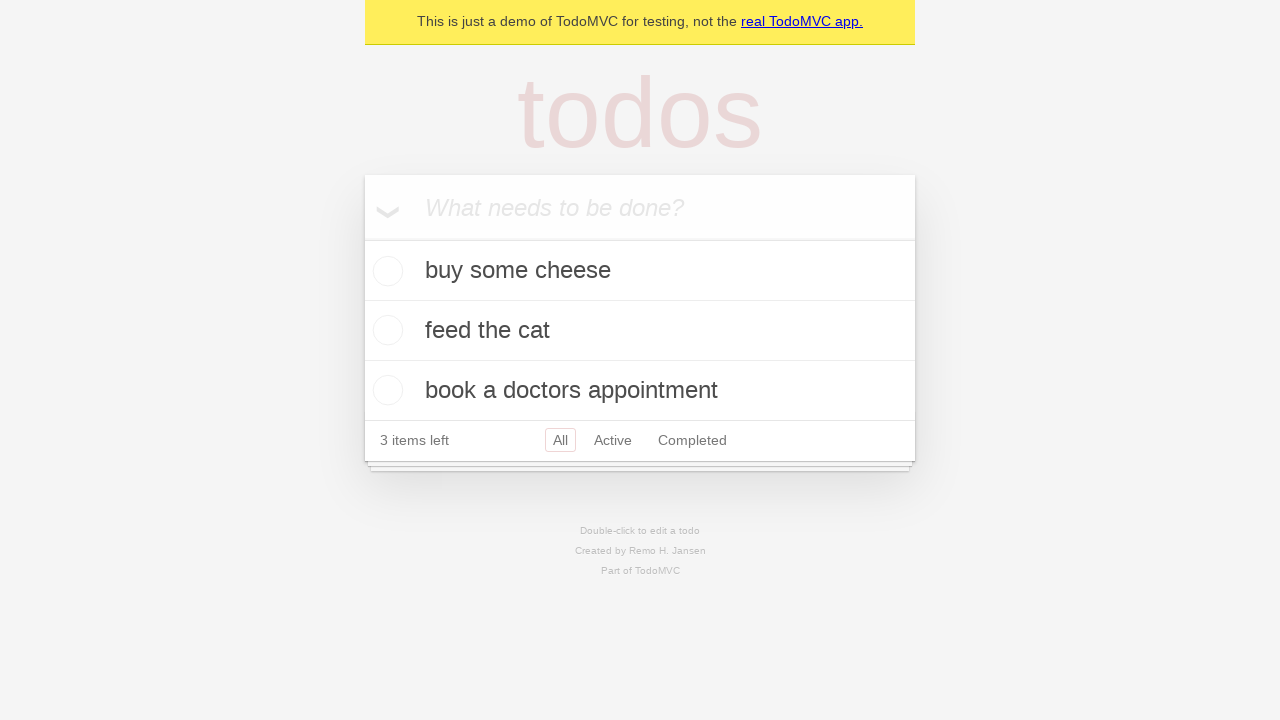

Checked checkbox for second todo item 'feed the cat' at (385, 330) on internal:testid=[data-testid="todo-item"s] >> nth=1 >> internal:role=checkbox
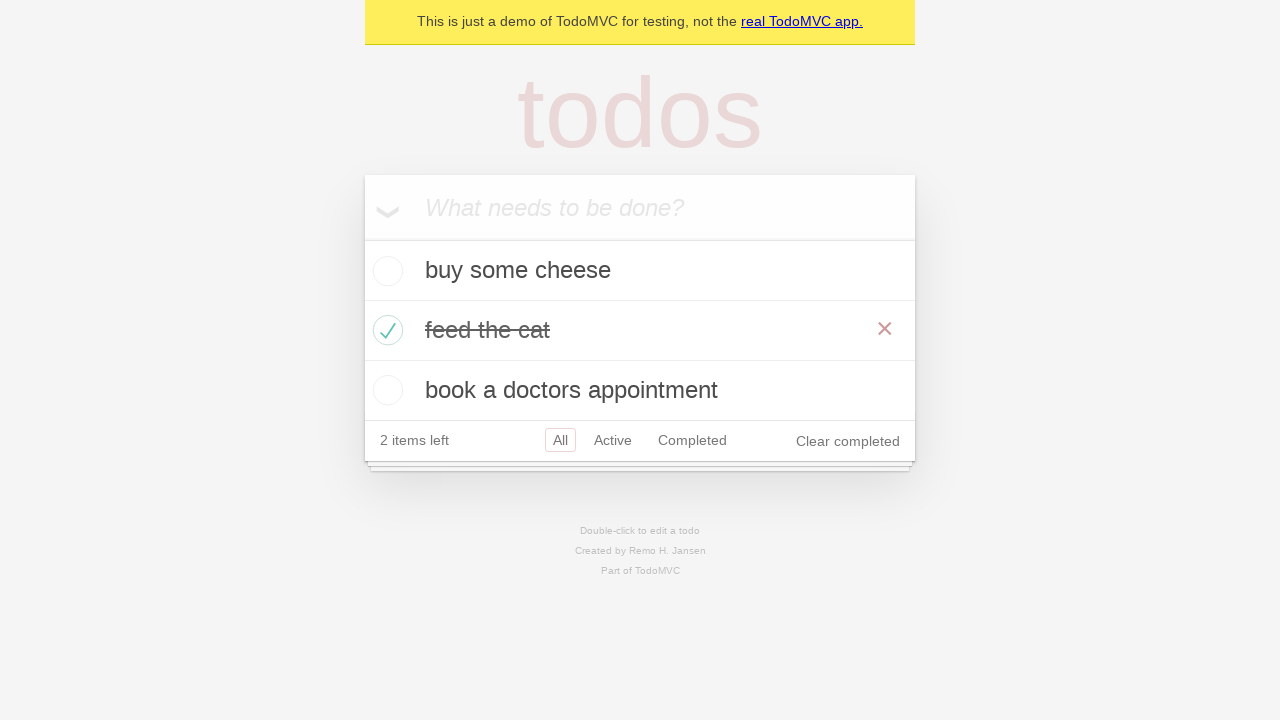

Clicked 'Clear completed' button to remove completed items at (848, 441) on internal:role=button[name="Clear completed"i]
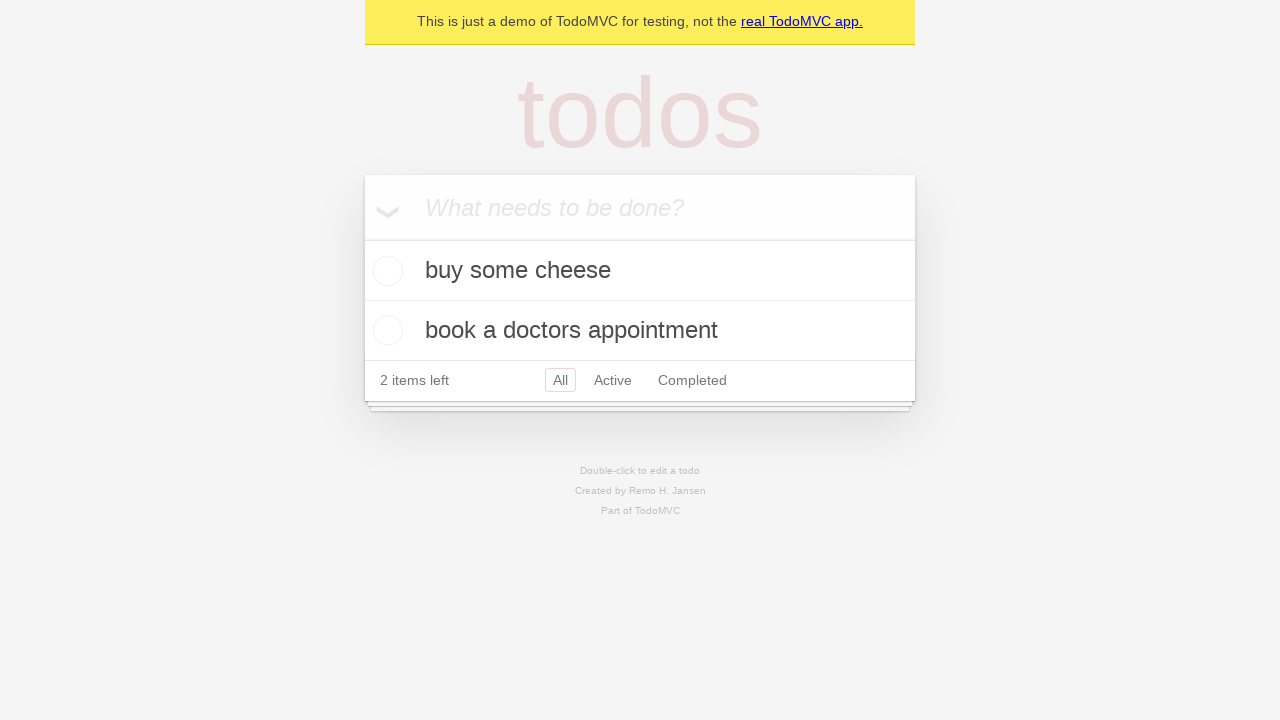

Verified todo items are present after clearing completed item
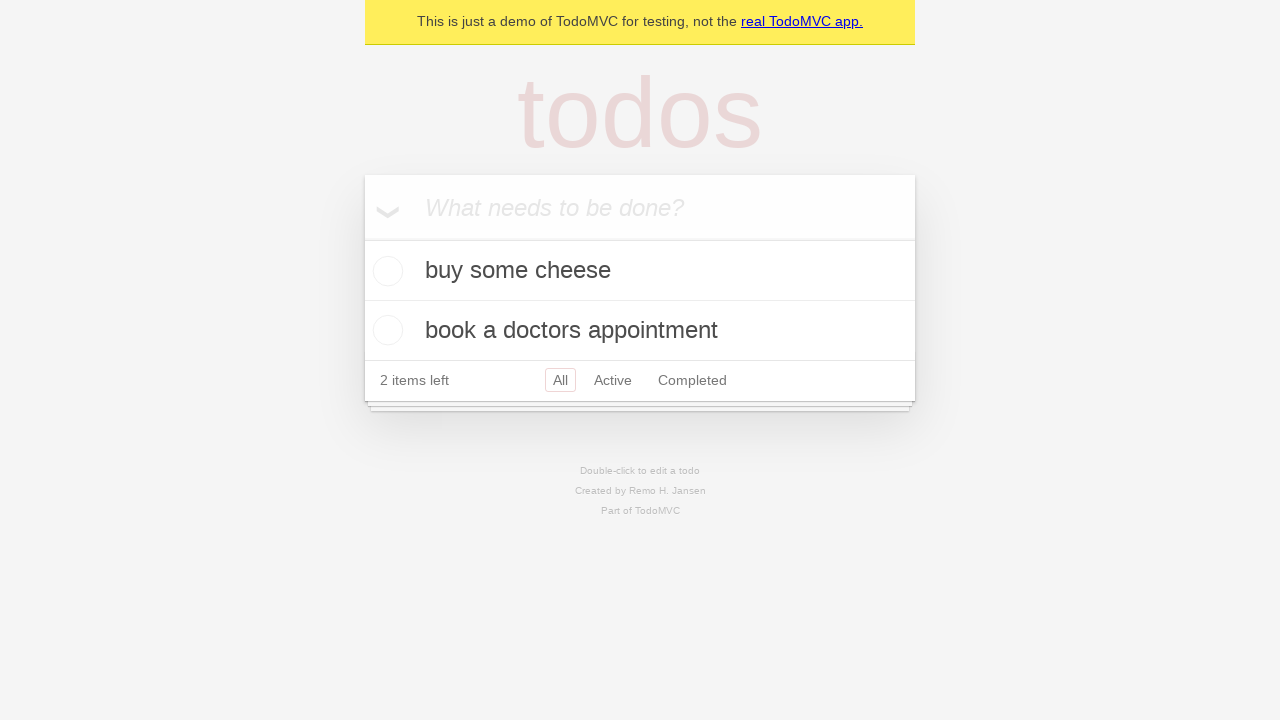

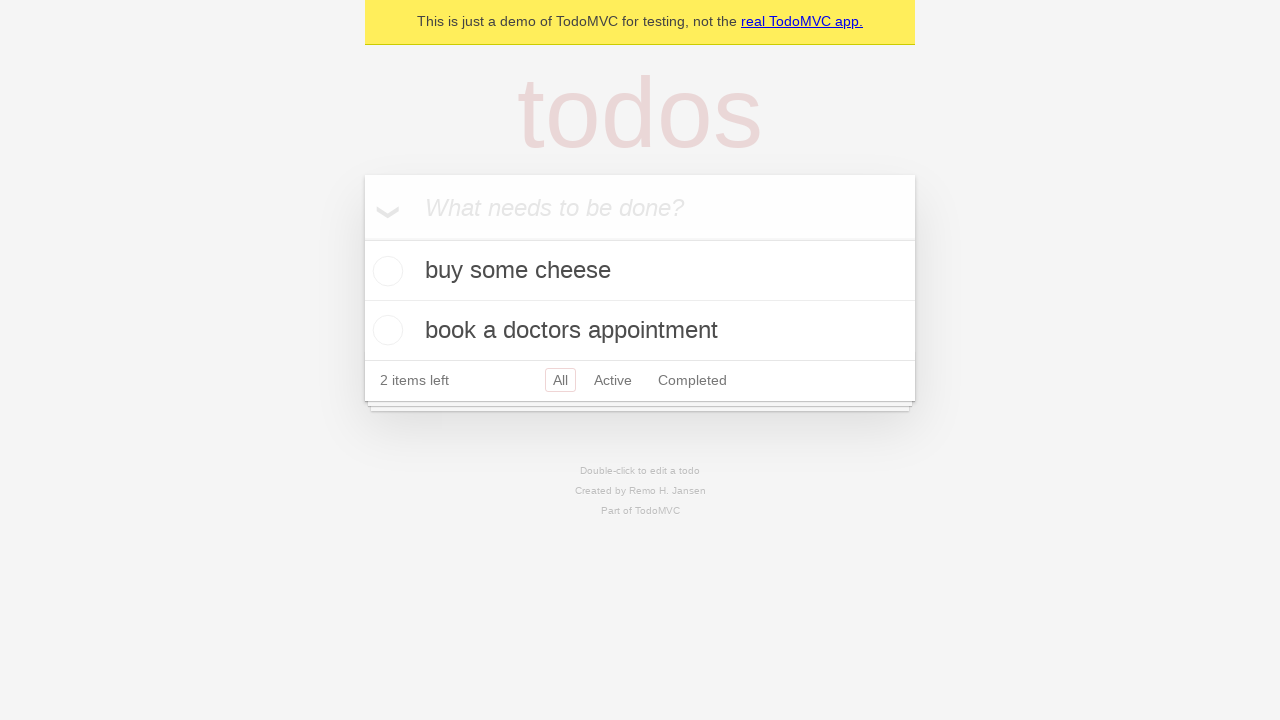